Tests keyboard input by sending the SPACE key to an input element and verifying the displayed result text confirms the key press was registered.

Starting URL: http://the-internet.herokuapp.com/key_presses

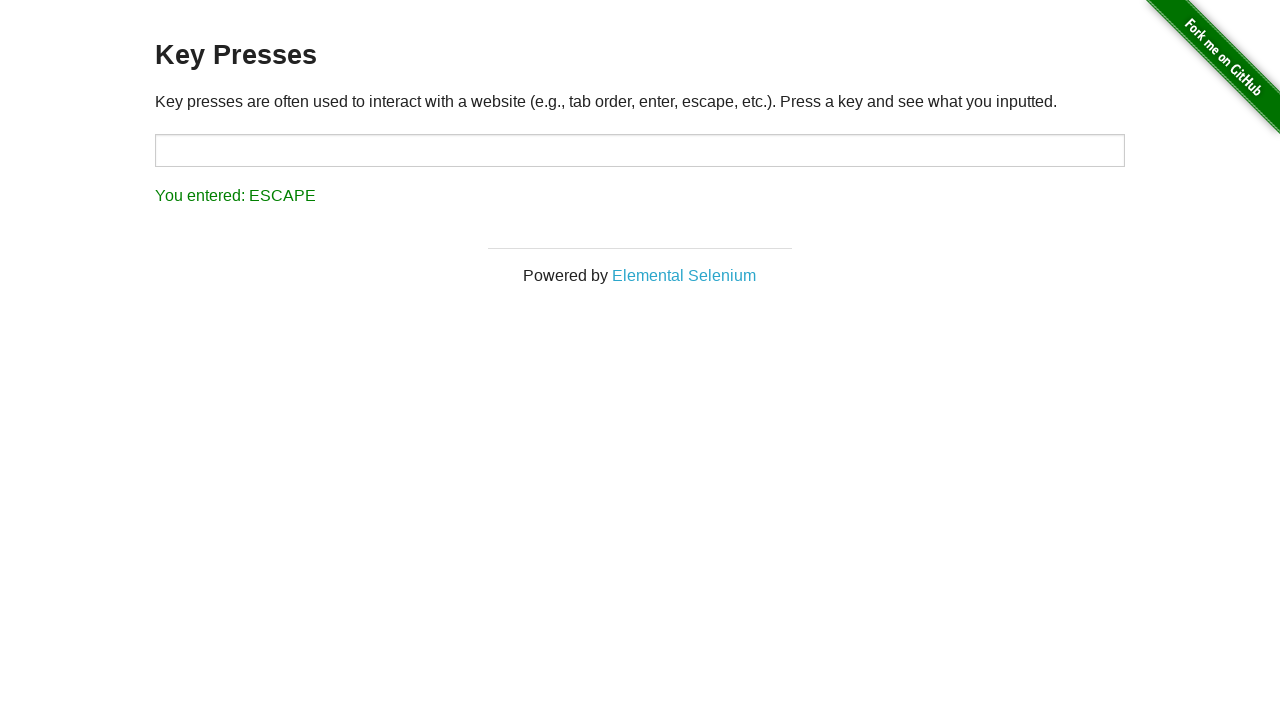

Pressed SPACE key on target input element on #target
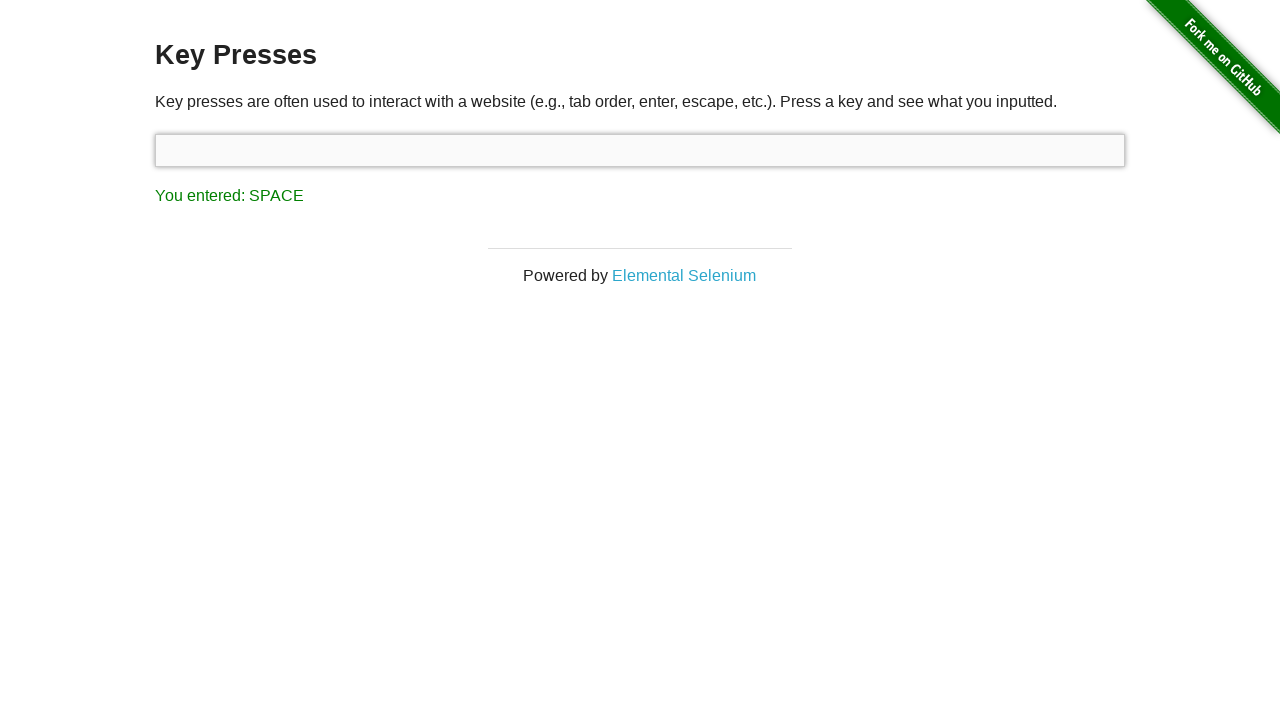

Result element appeared after key press
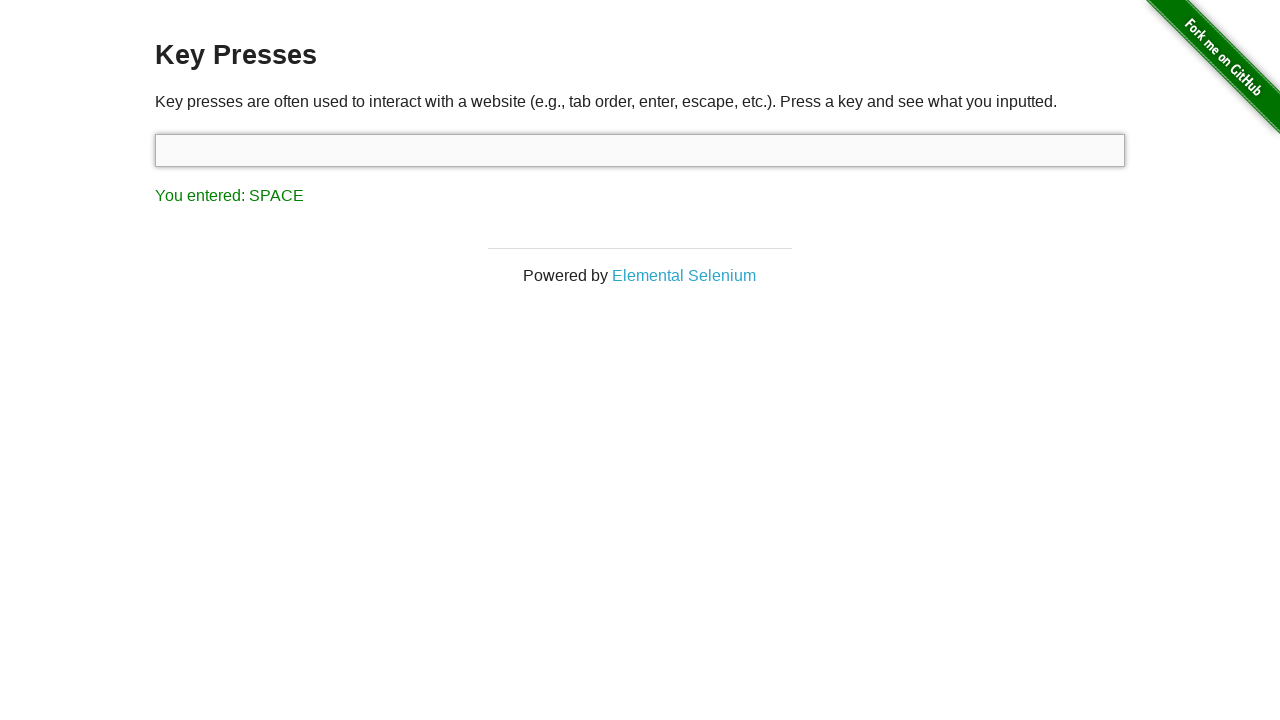

Retrieved result text: You entered: SPACE
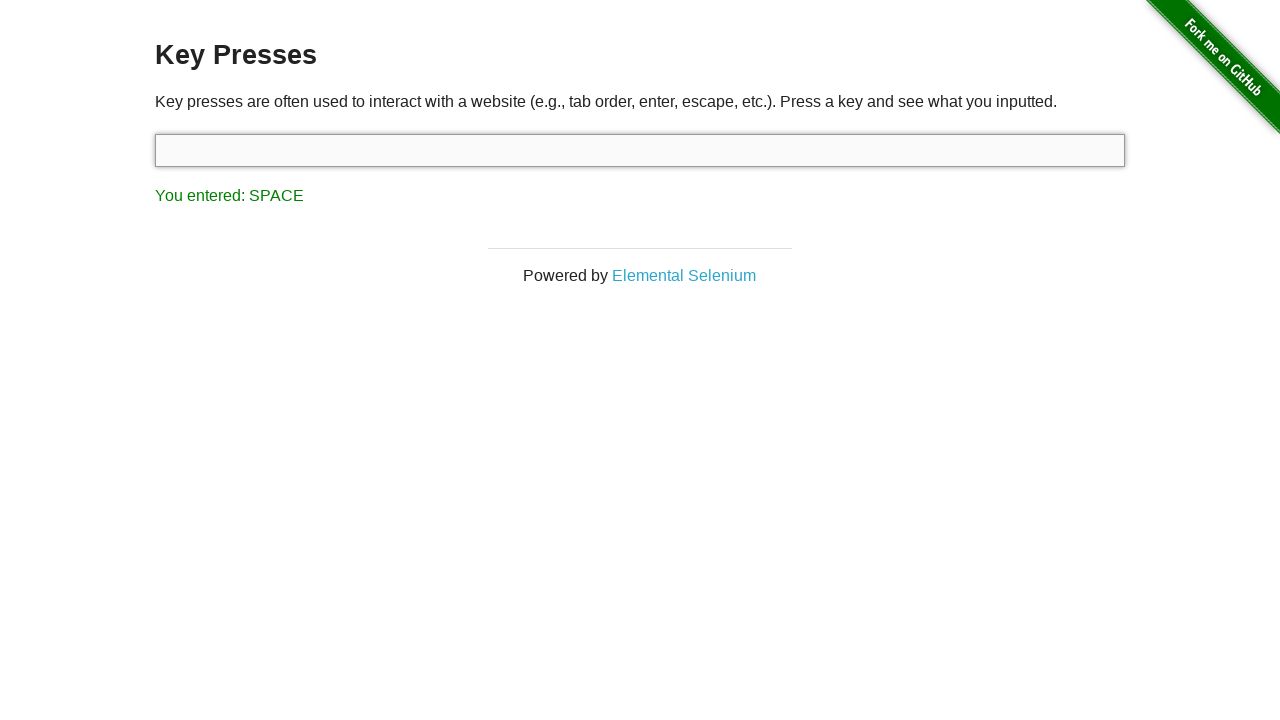

Verified result text confirms SPACE key was registered
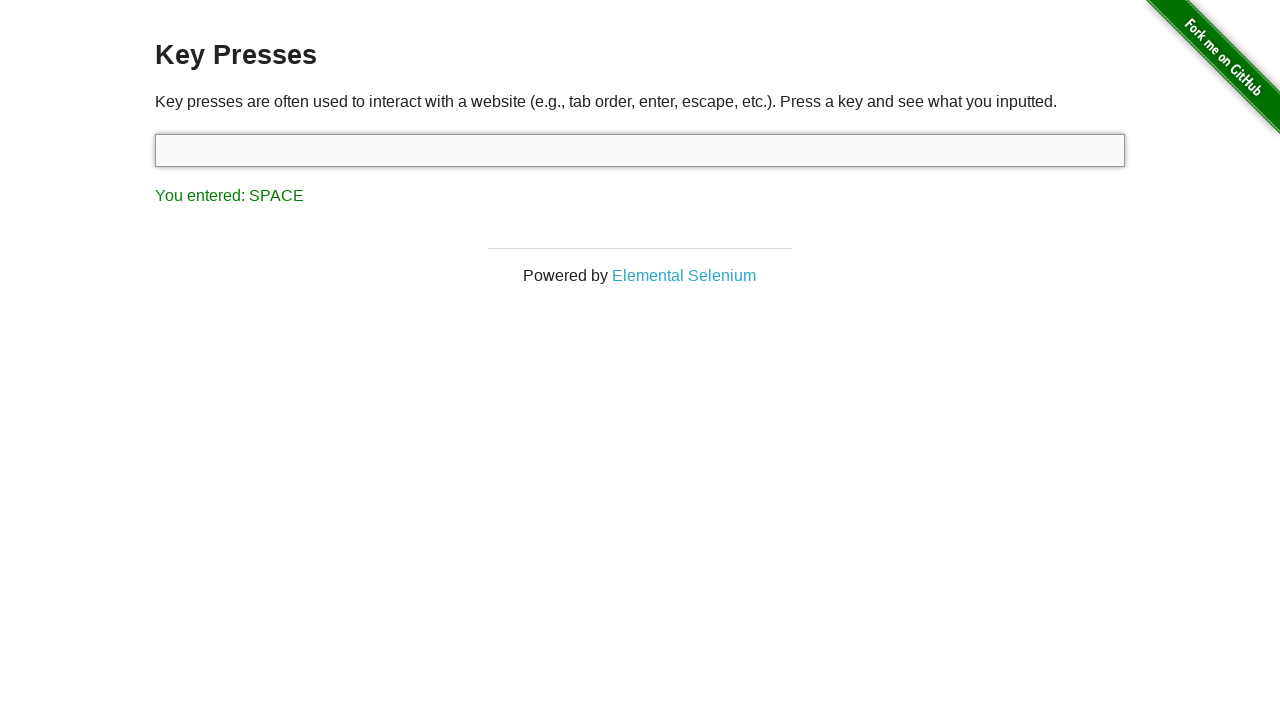

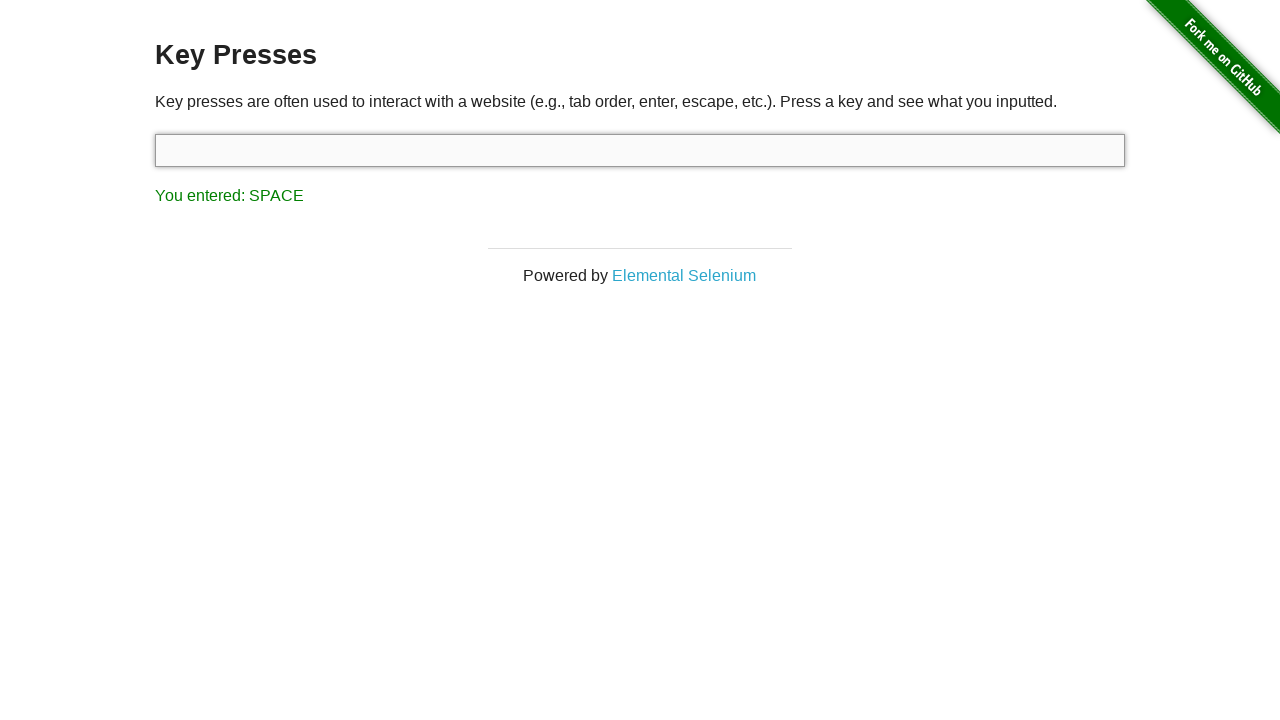